Tests that clicking the GitHub icon in the footer navigates to InMotion Hosting's GitHub page

Starting URL: https://www.inmotionhosting.com/

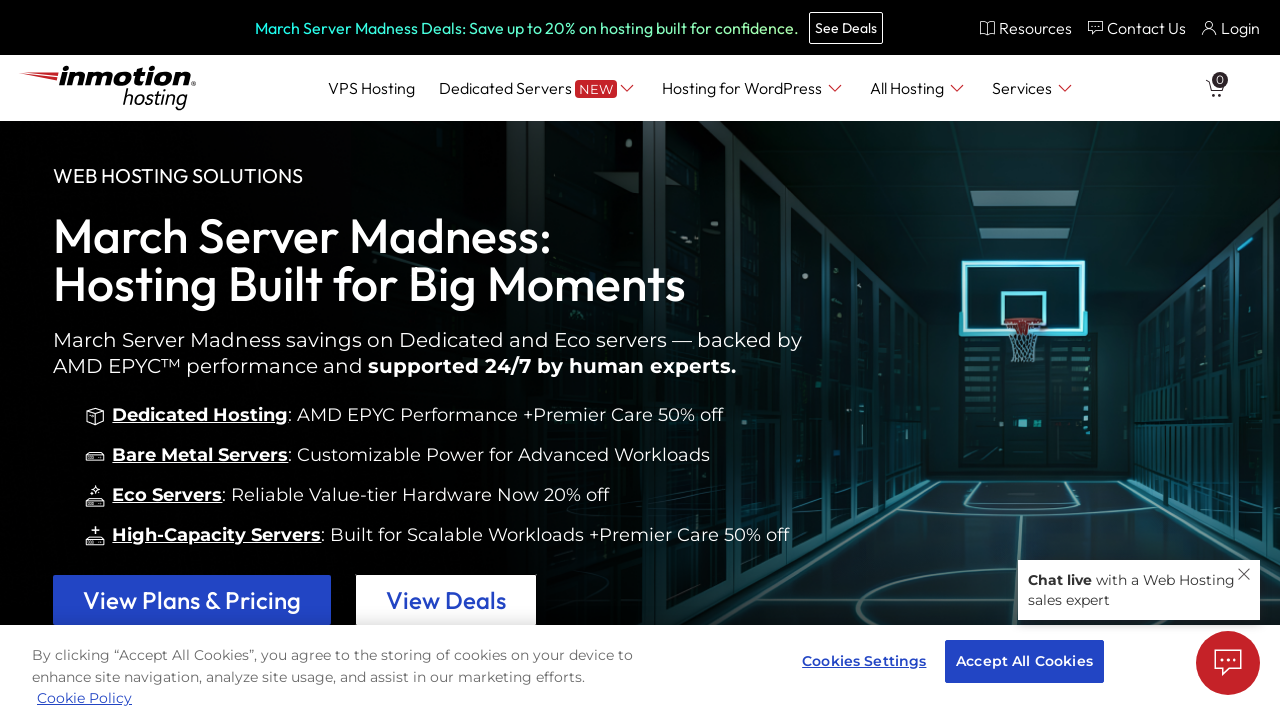

Scrolled to footer section
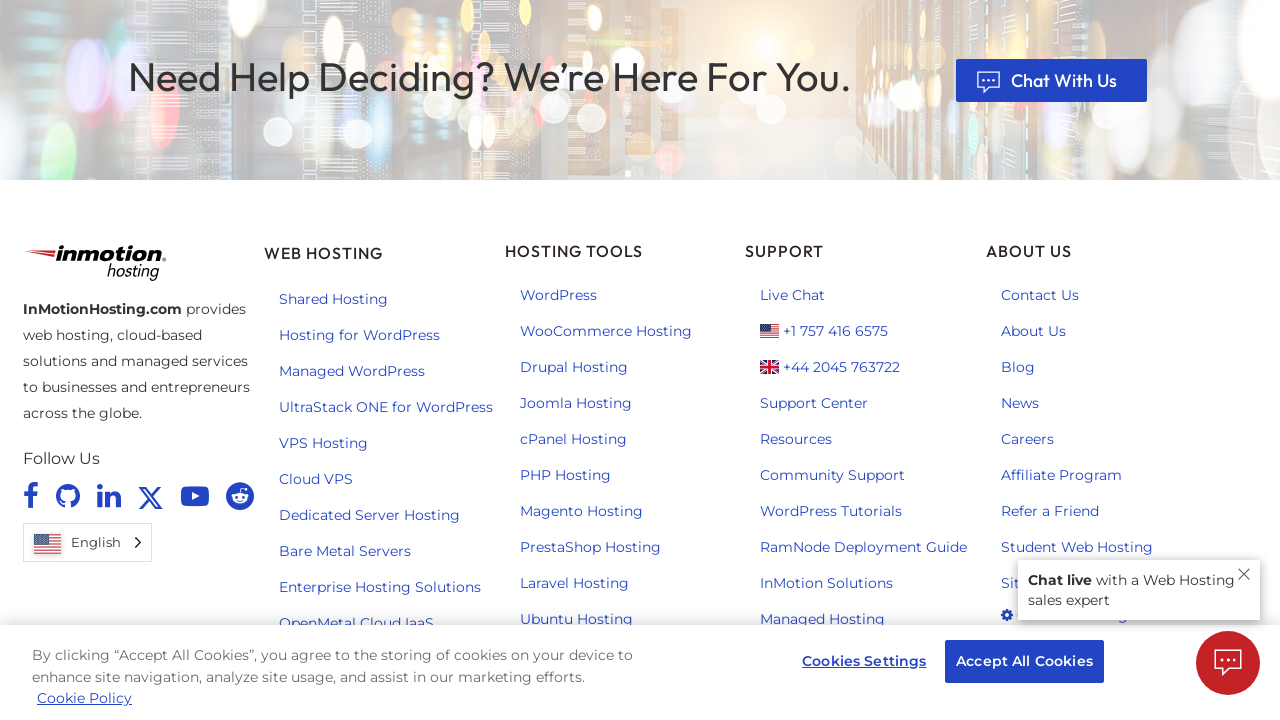

Clicked GitHub icon in footer at (68, 496) on span.fa.fa-github
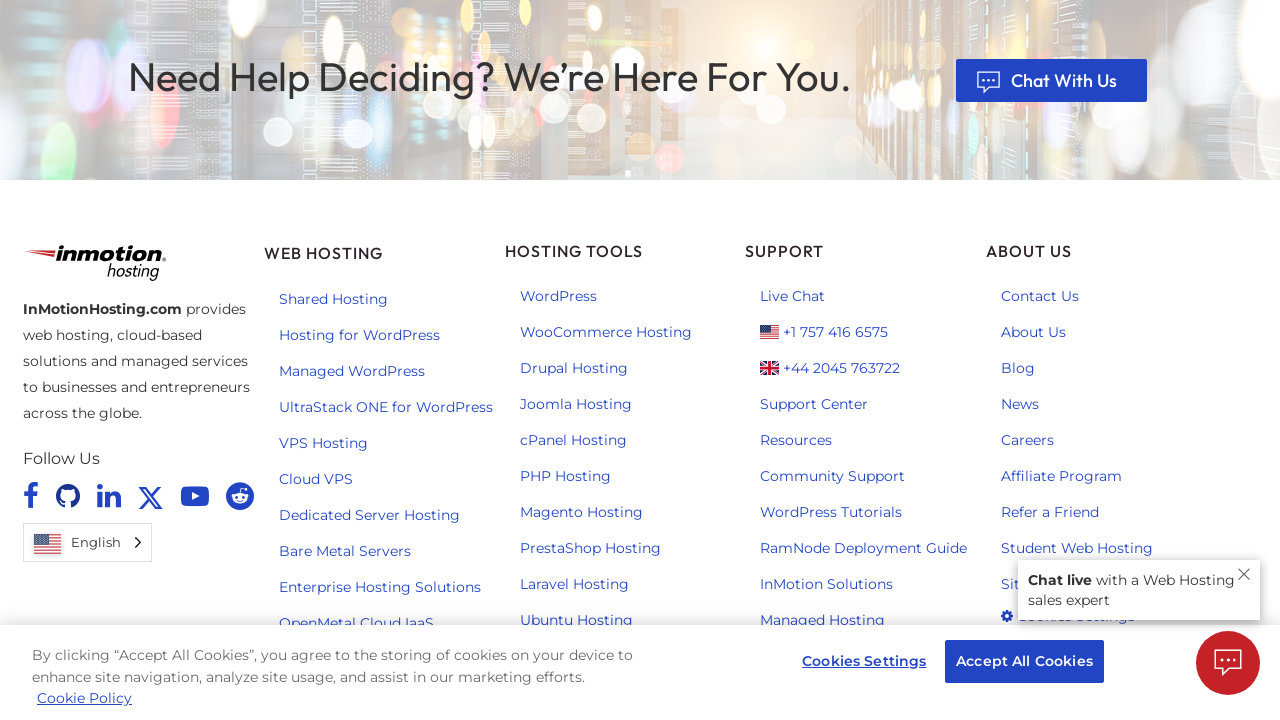

New page opened after clicking GitHub icon
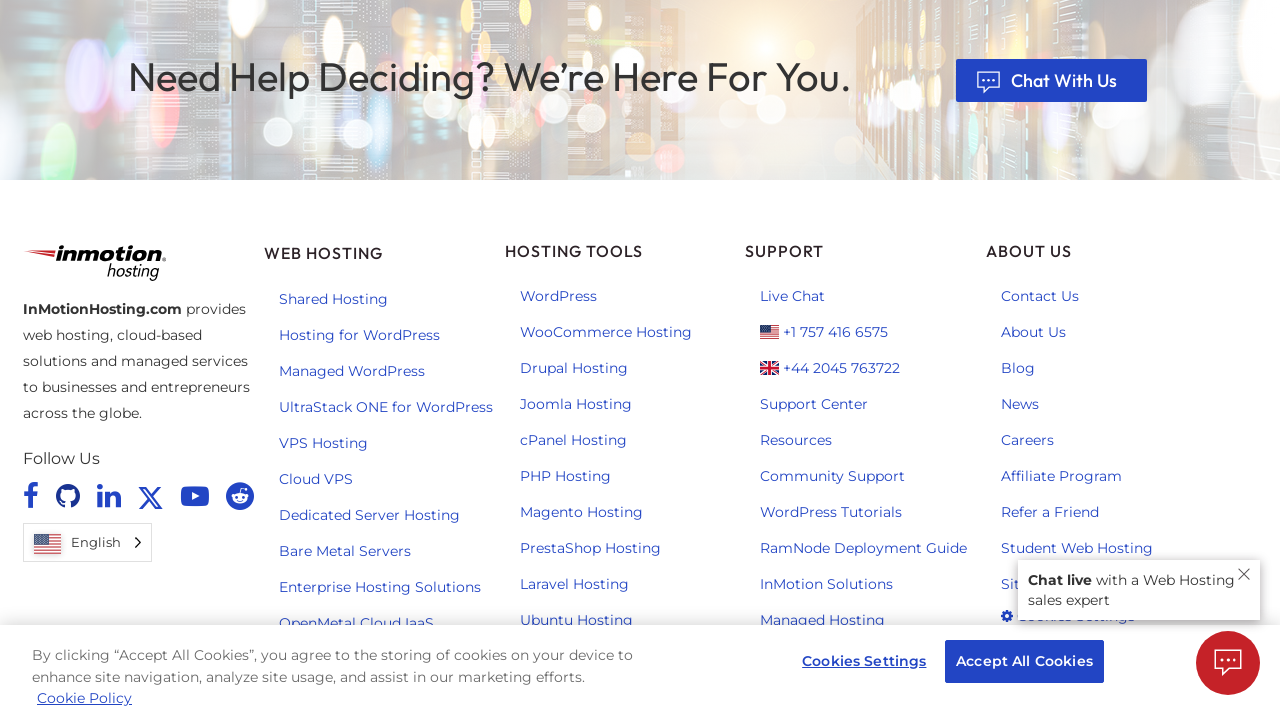

GitHub page fully loaded
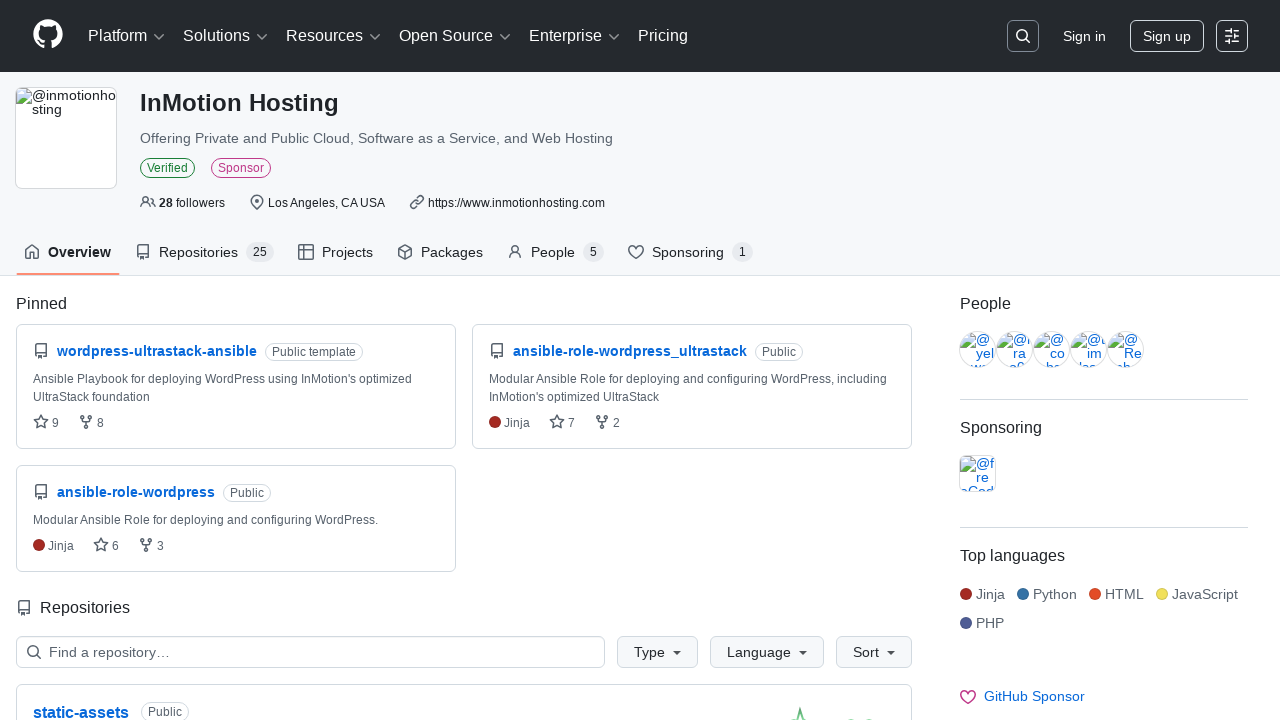

Verified that GitHub URL contains 'github.com'
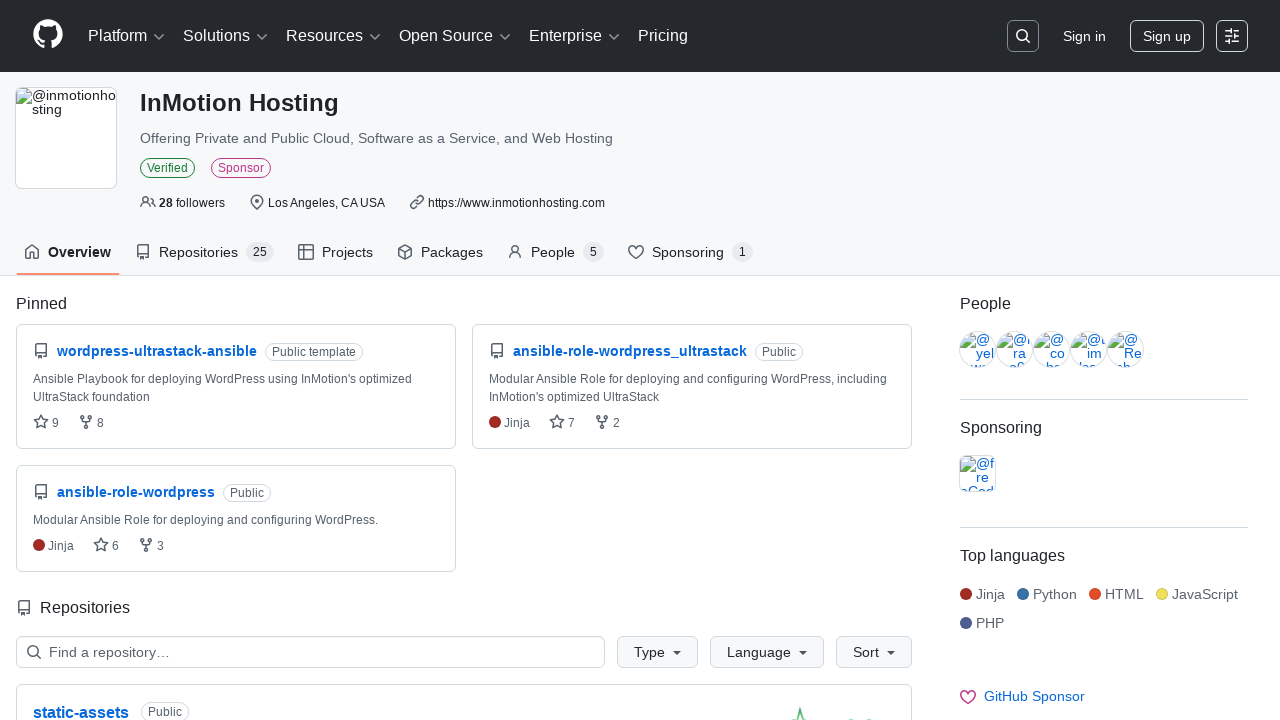

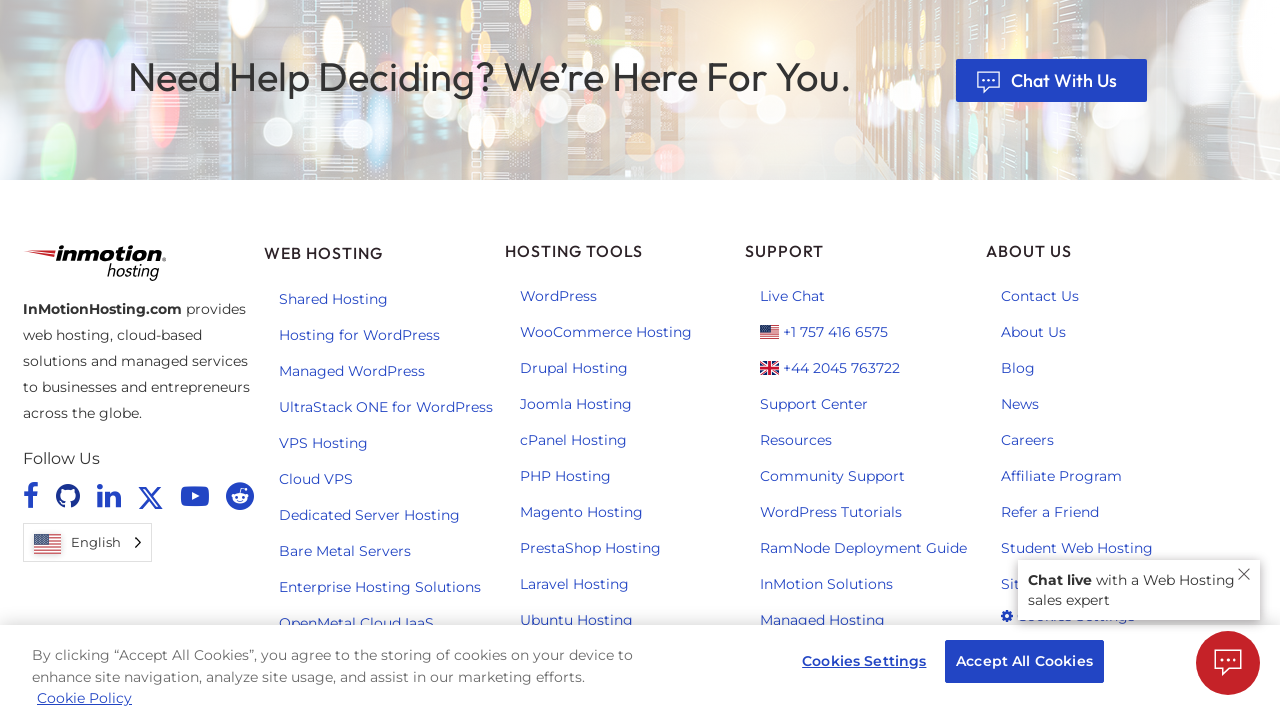